Tests contact form submission and verifies thank you alert popup

Starting URL: https://www.demoblaze.com/

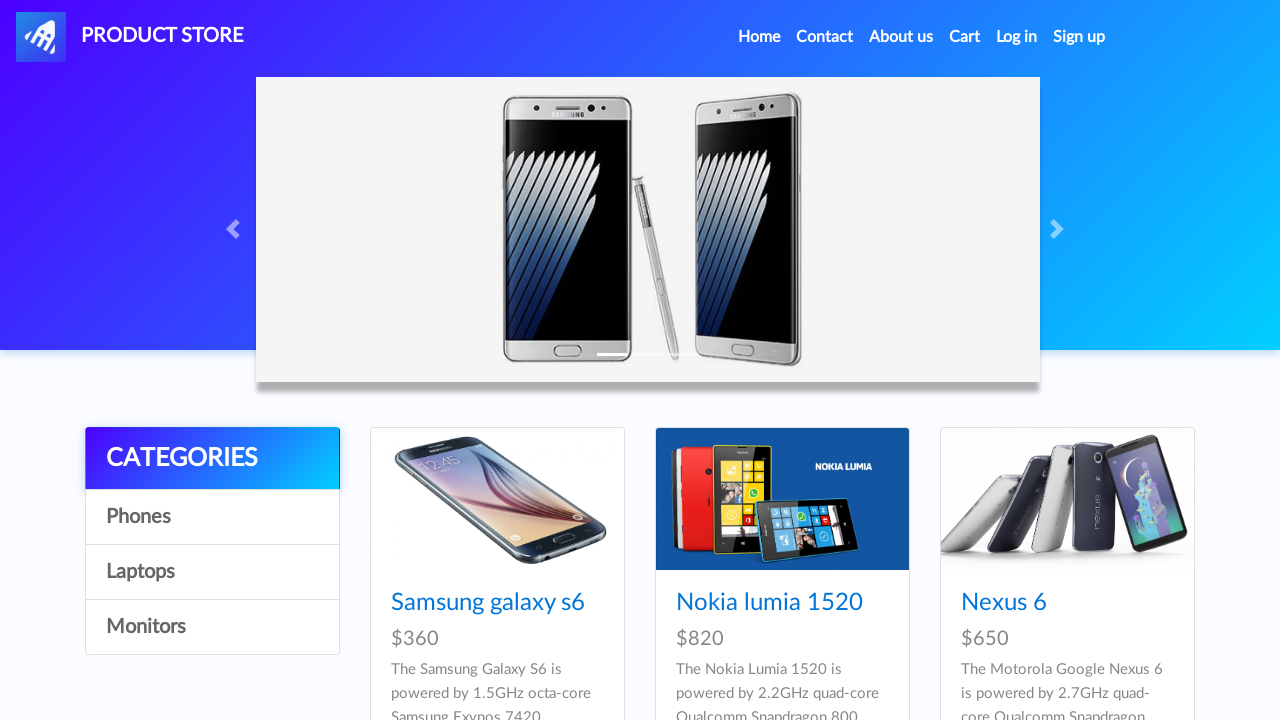

Clicked on Contact link in navigation at (825, 37) on #navbarExample a.nav-link:has-text('Contact')
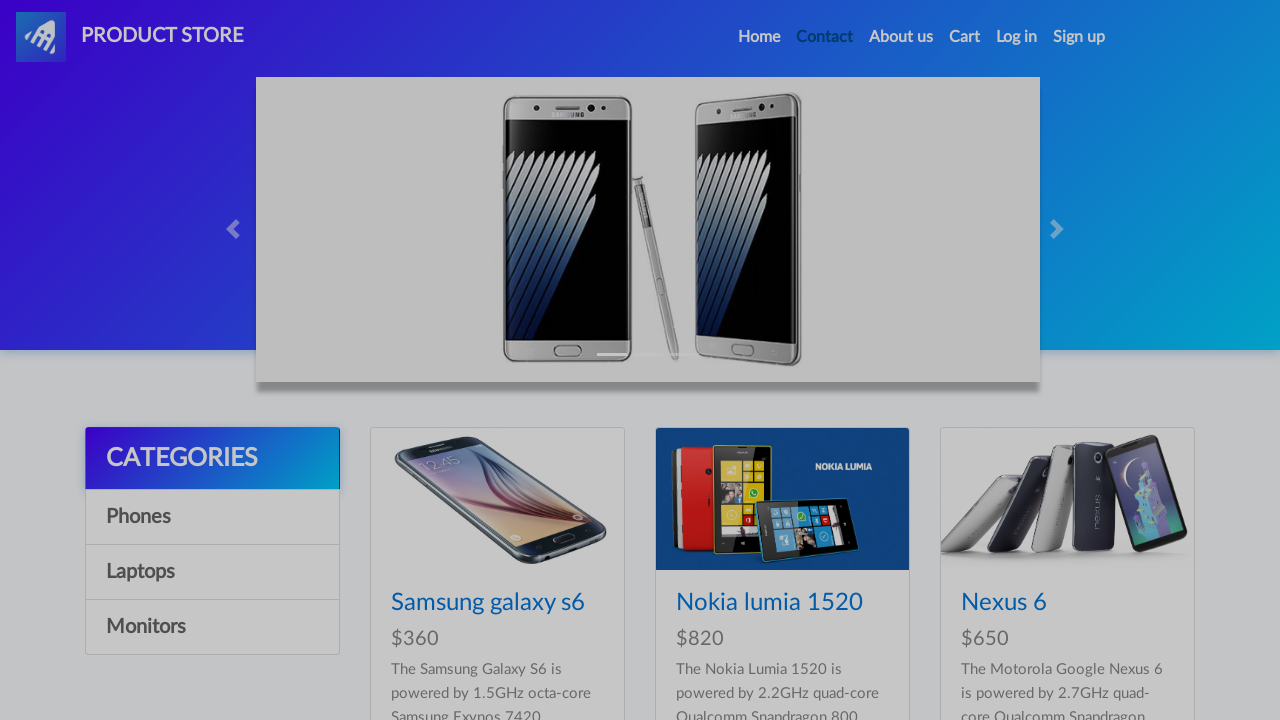

Filled email field with 'anatestova123@gmail.com' on #recipient-email
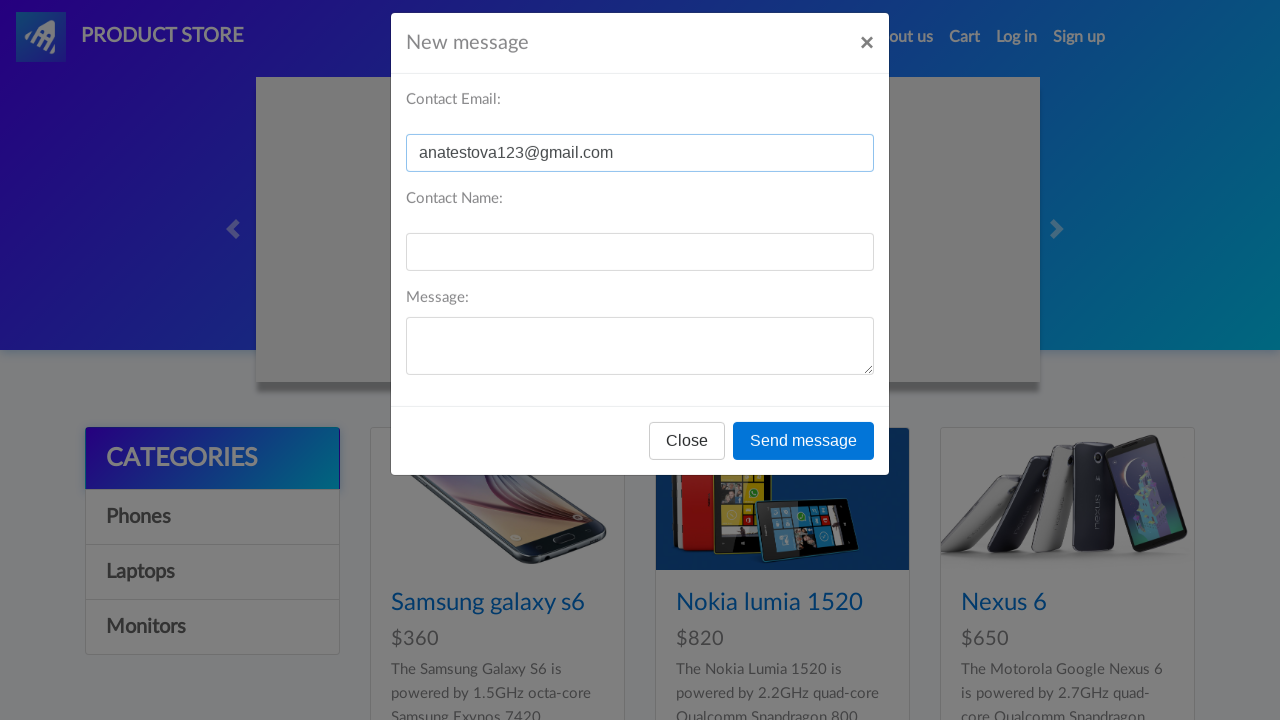

Filled name field with 'Ana' on #recipient-name
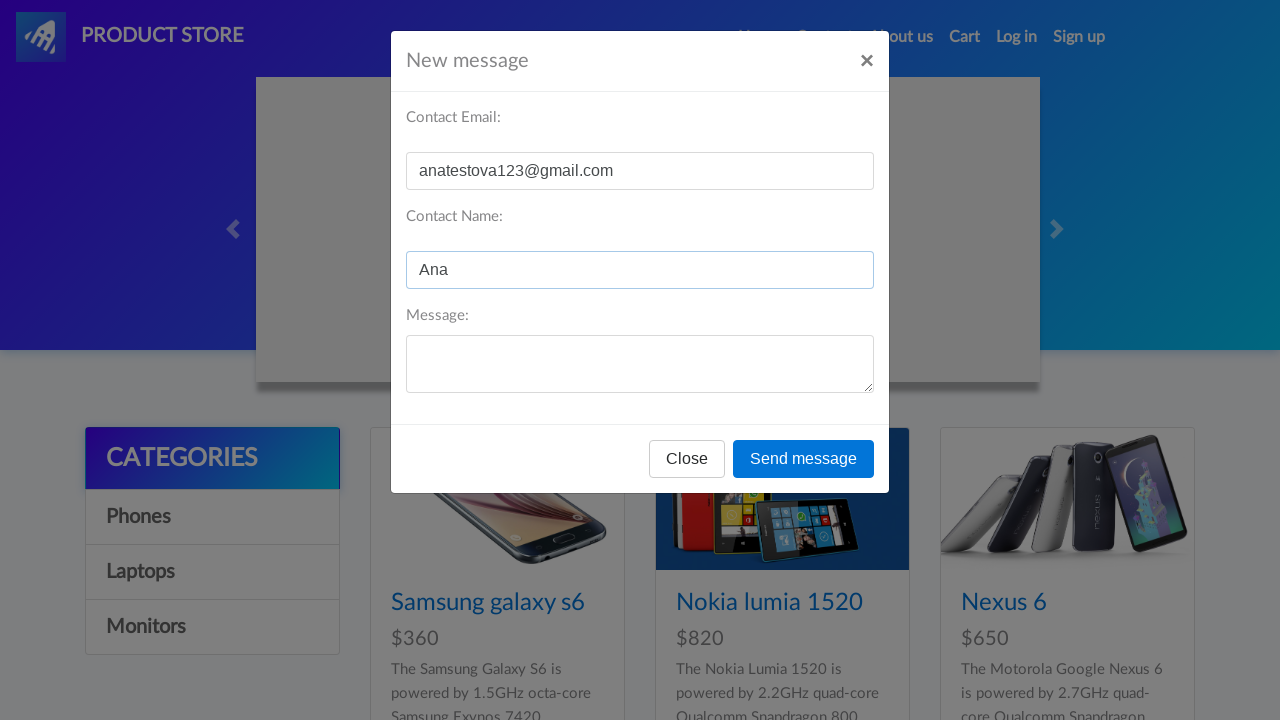

Filled message field with 'Hi' on #message-text
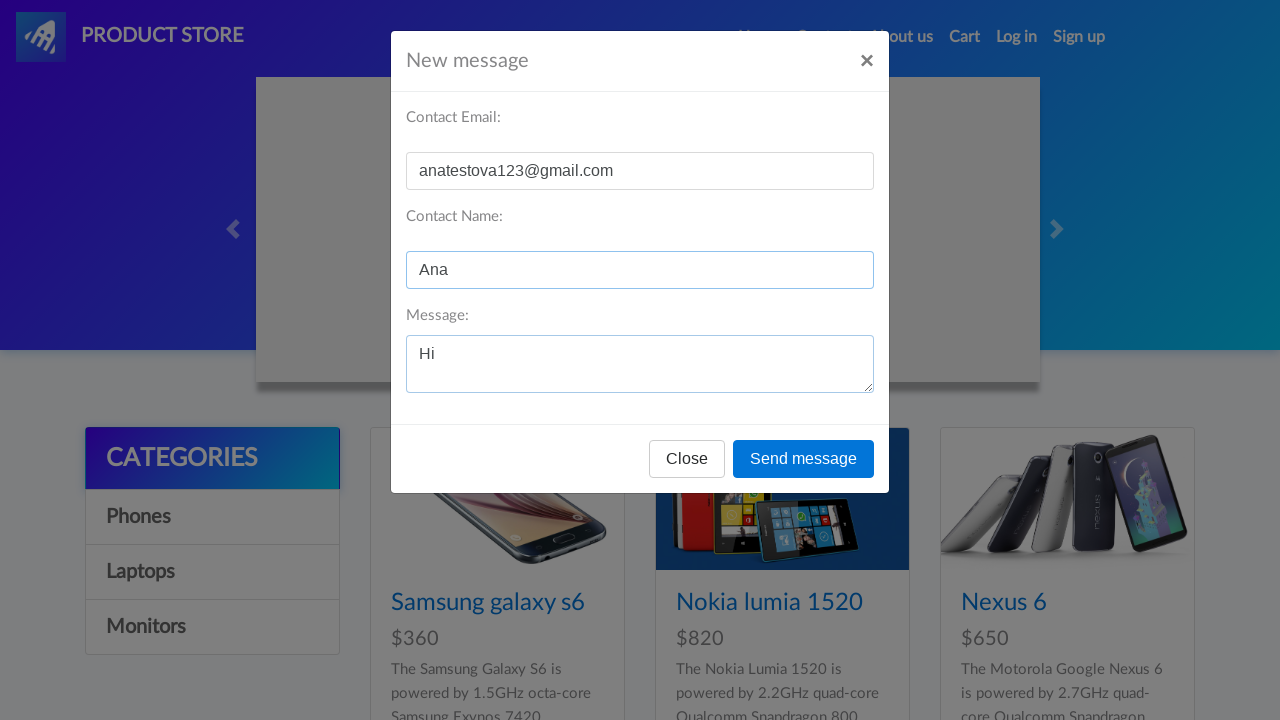

Clicked Send message button at (804, 459) on button[onclick='send()']
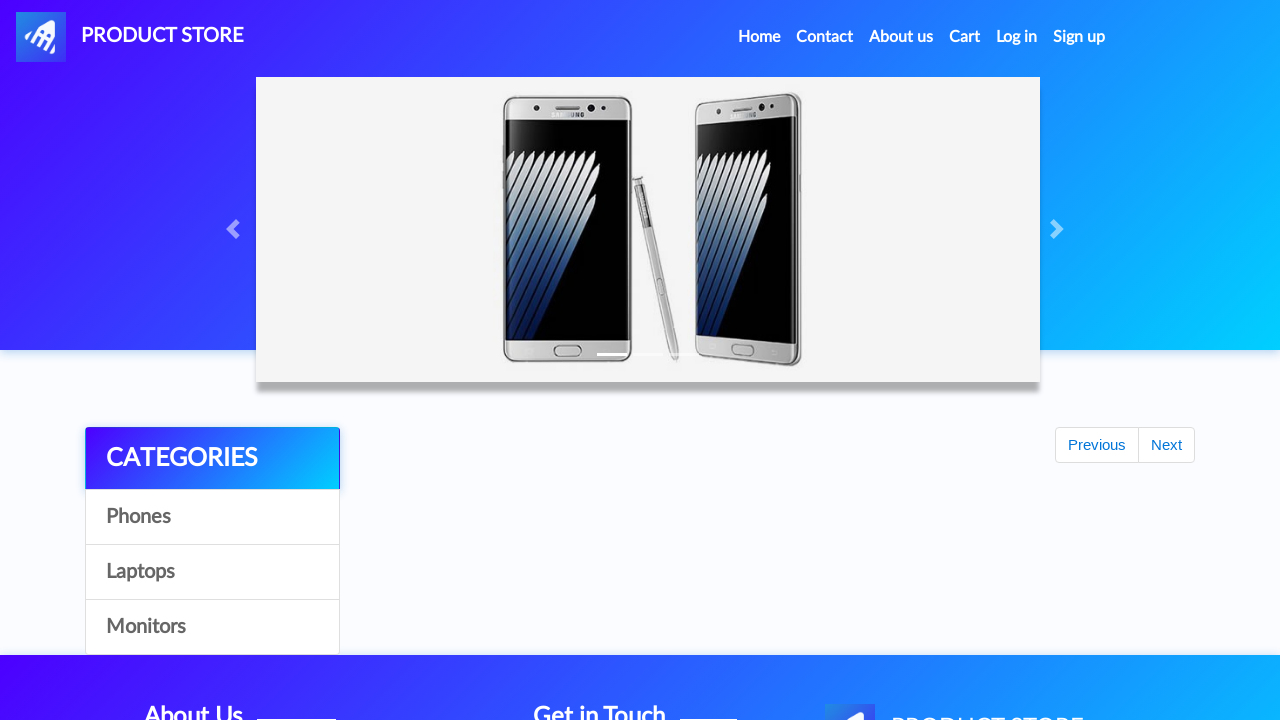

Set up dialog handler and accepted thank you alert popup
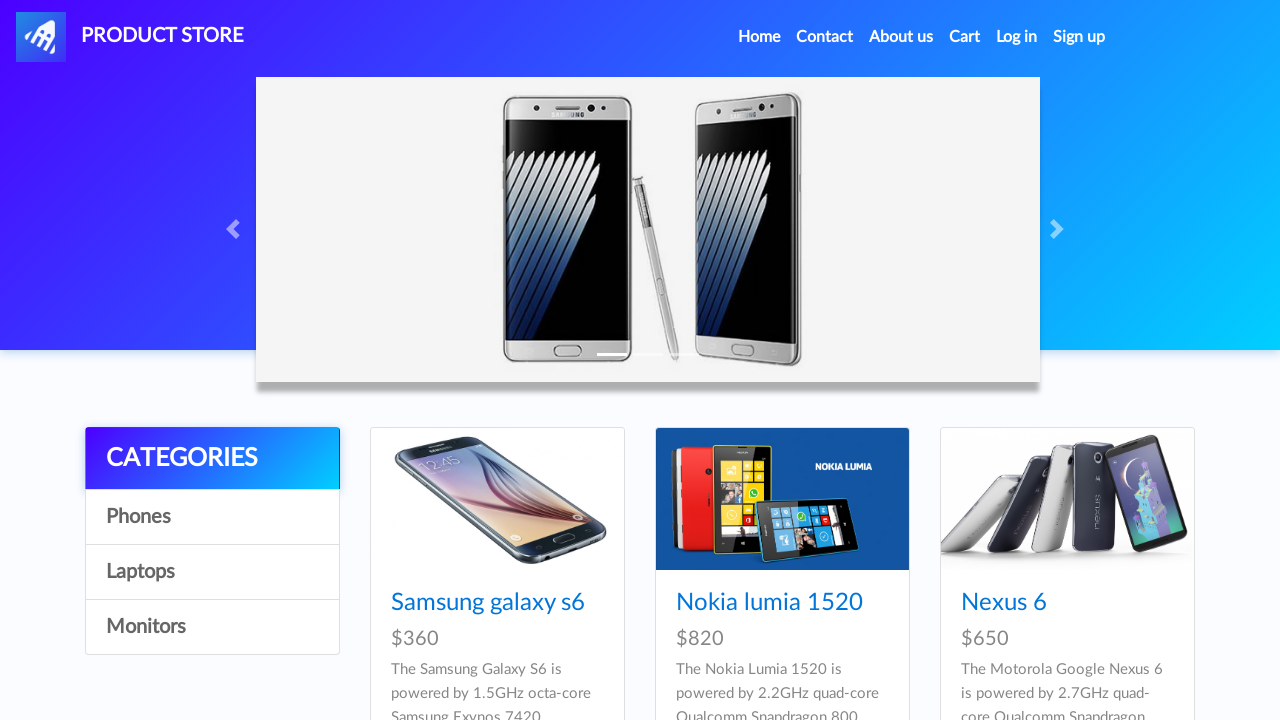

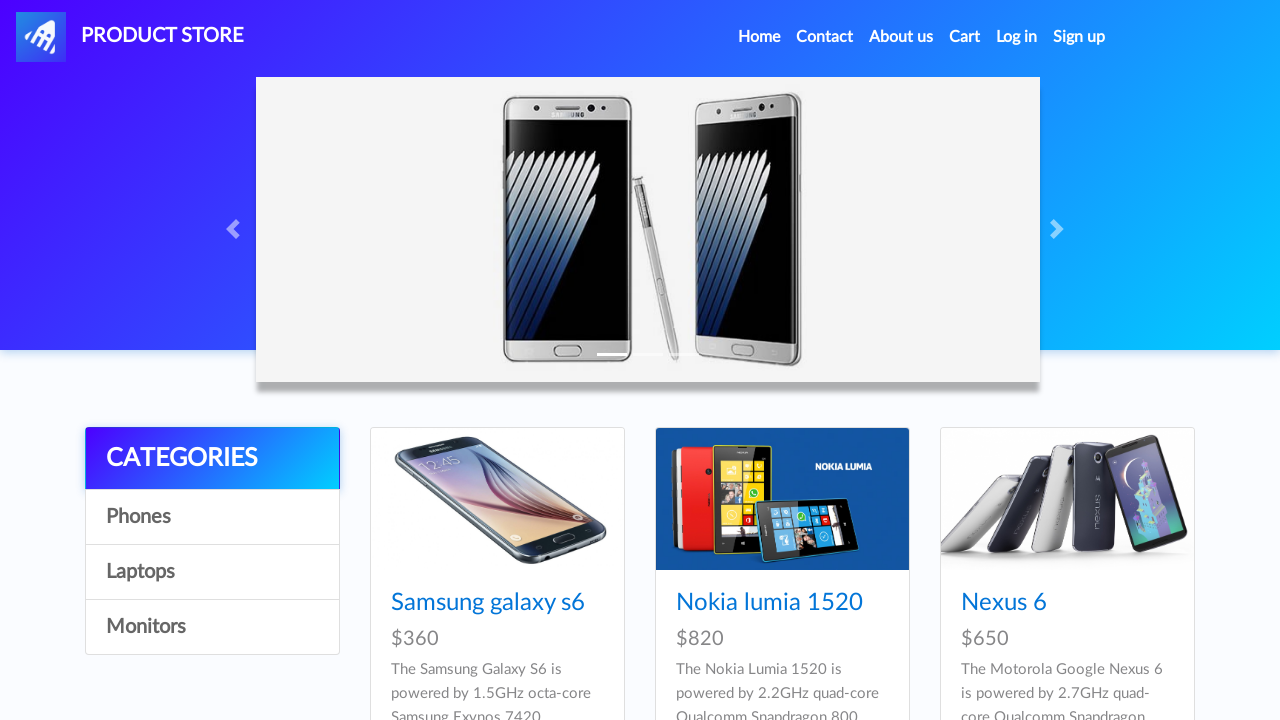